Tests jQuery UI custom dropdown by selecting different numeric values from the dropdown menu

Starting URL: https://jqueryui.com/resources/demos/selectmenu/default.html

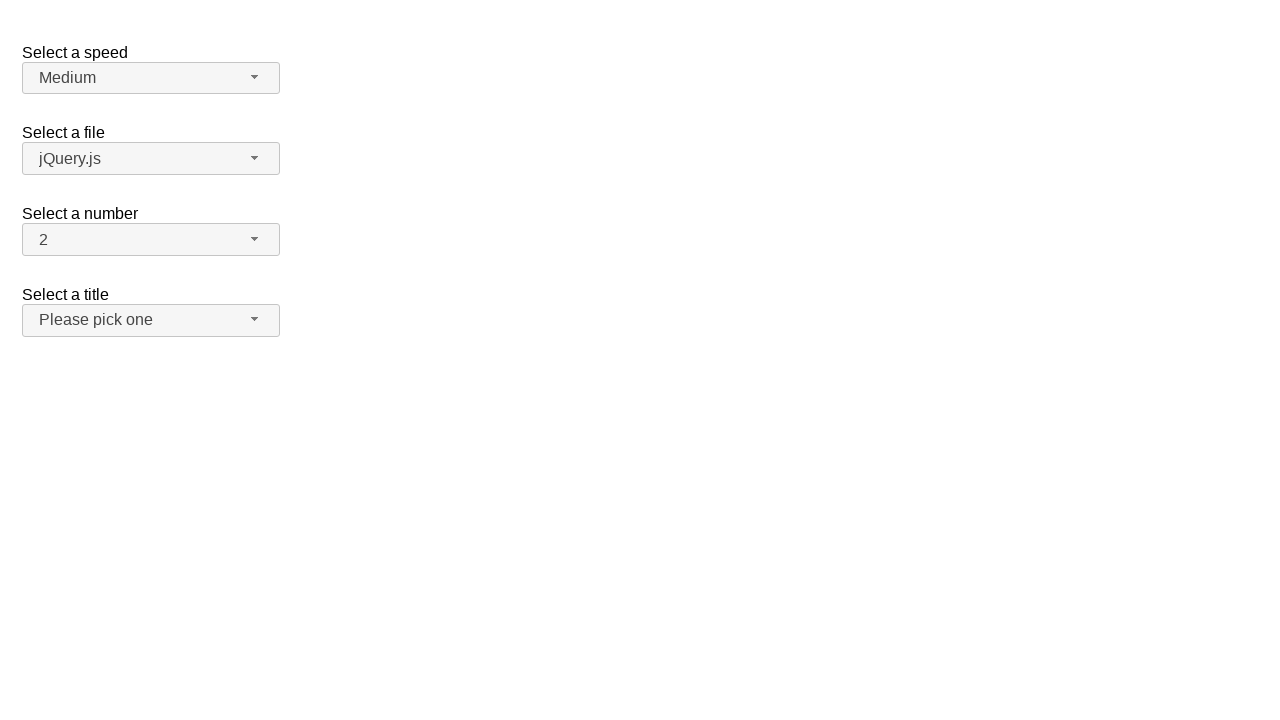

Clicked number dropdown button to open menu at (151, 240) on span#number-button
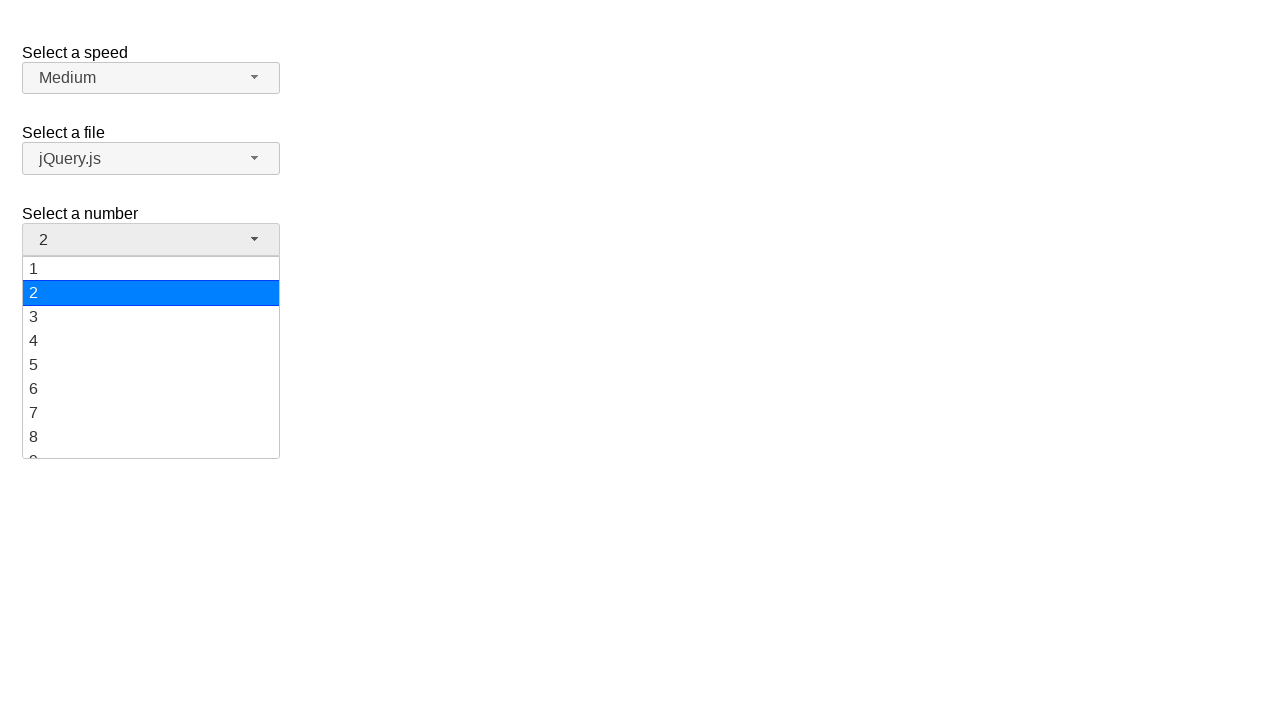

Selected value '12' from number dropdown at (151, 357) on xpath=//ul[@id='number-menu']//div[text()='12']
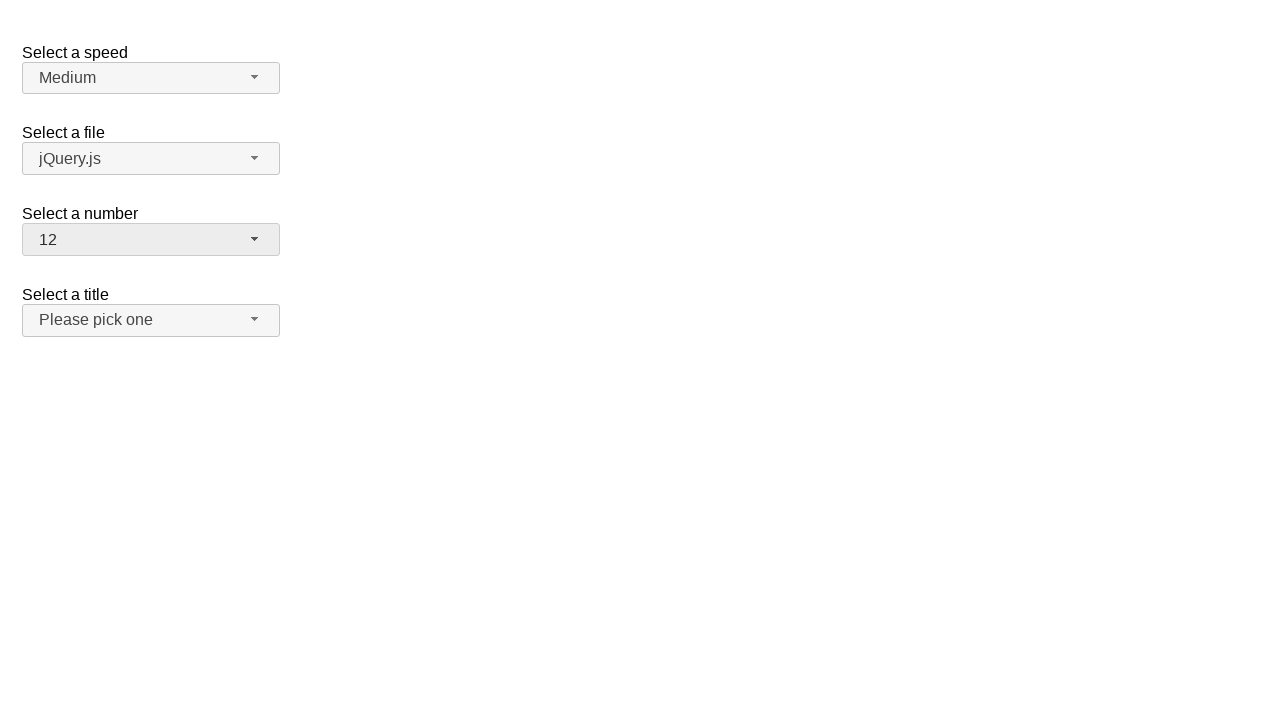

Clicked number dropdown button to open menu at (151, 240) on span#number-button
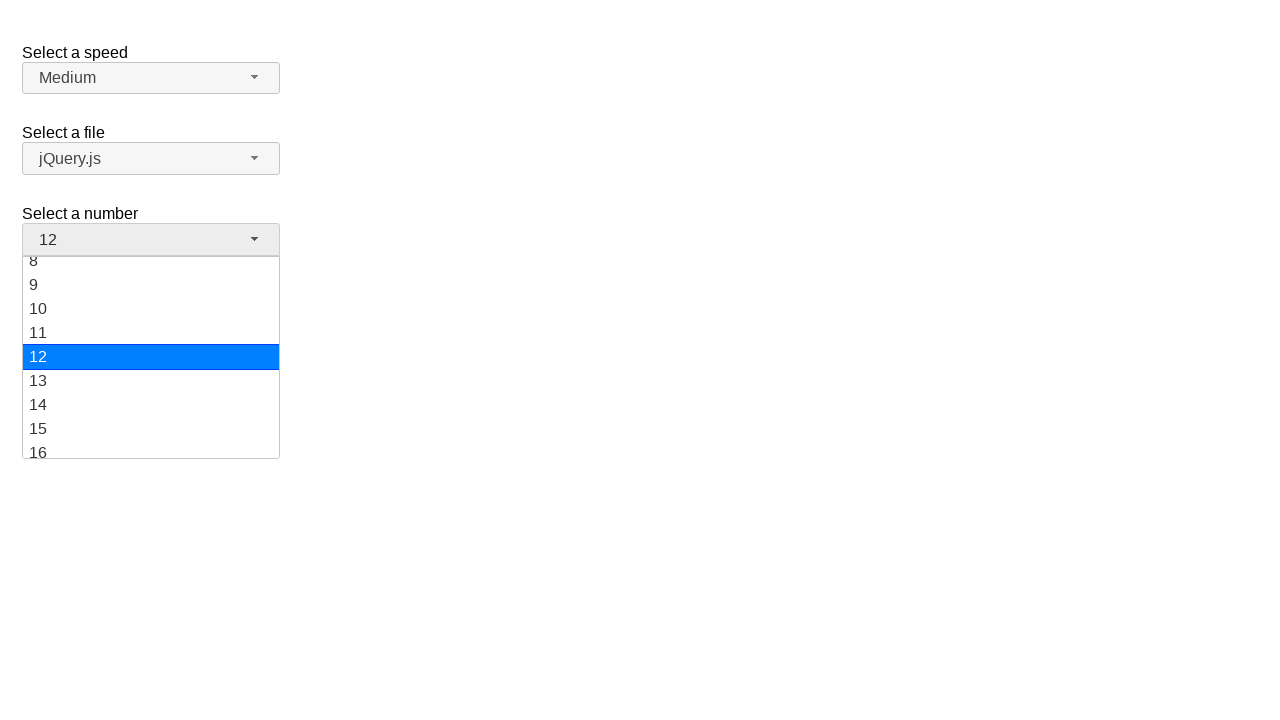

Selected value '1' from number dropdown at (151, 269) on xpath=//ul[@id='number-menu']//div[text()='1']
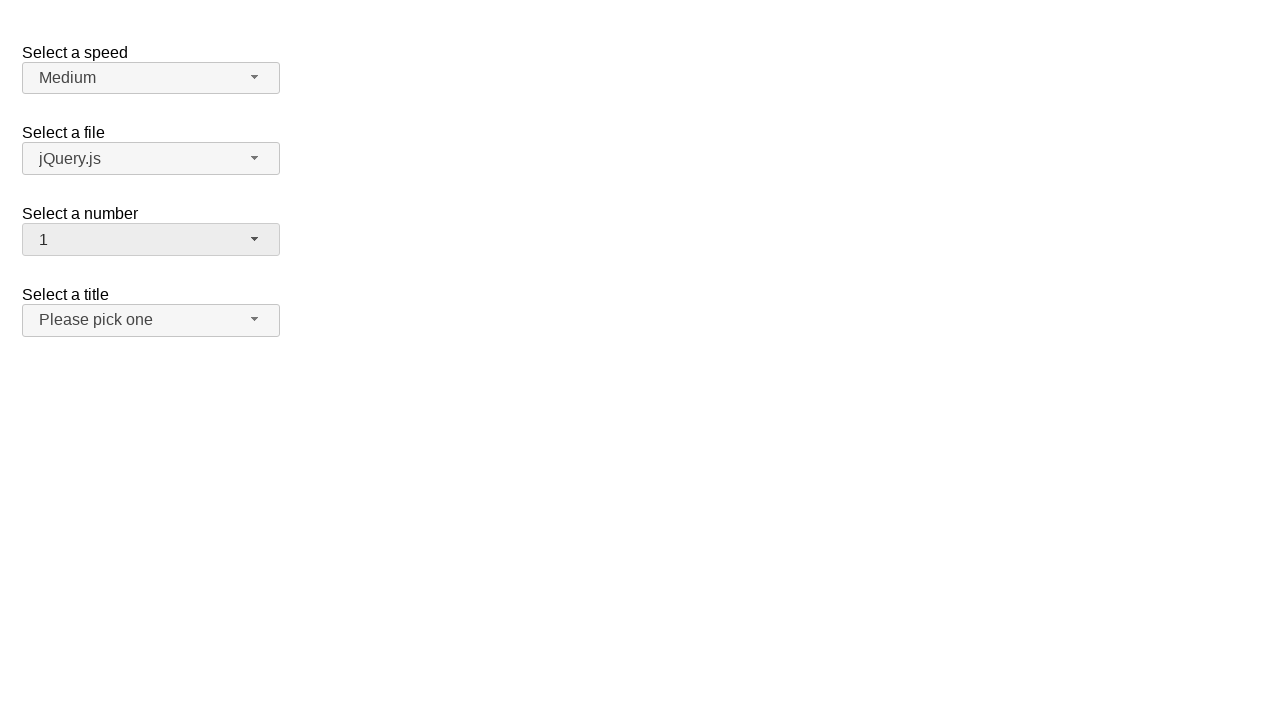

Clicked number dropdown button to open menu at (151, 240) on span#number-button
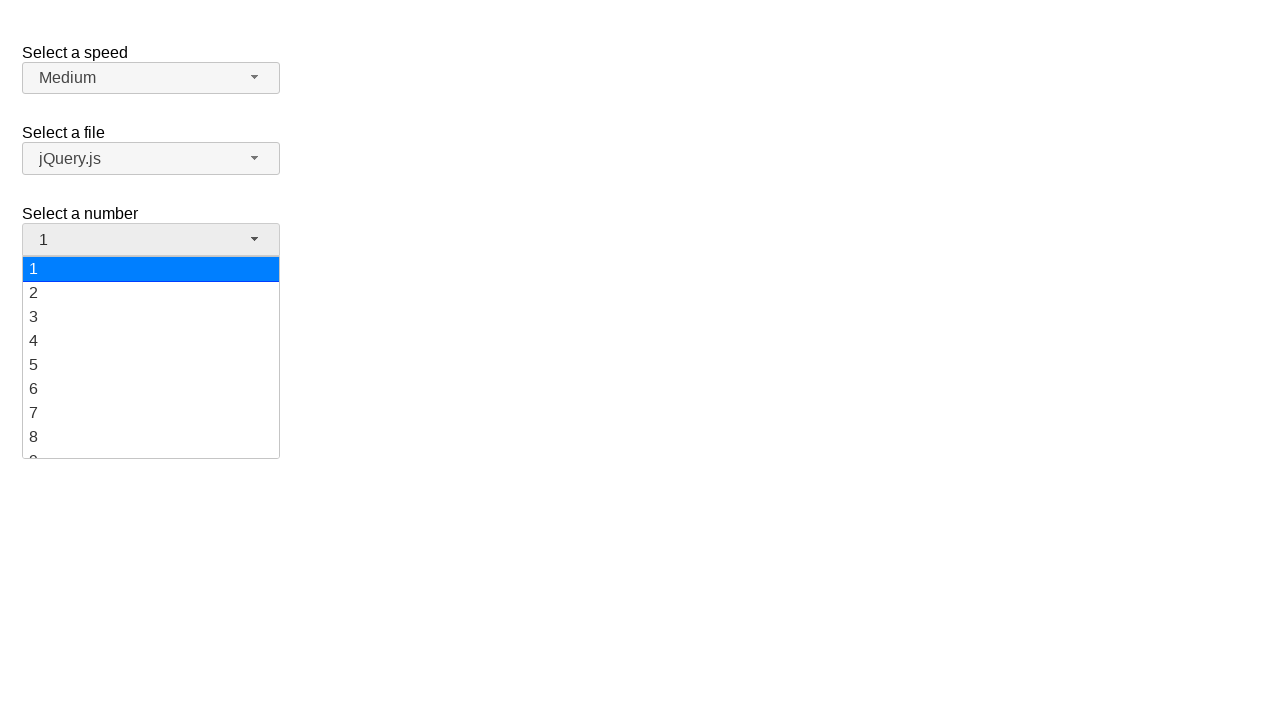

Selected value '10' from number dropdown at (151, 357) on xpath=//ul[@id='number-menu']//div[text()='10']
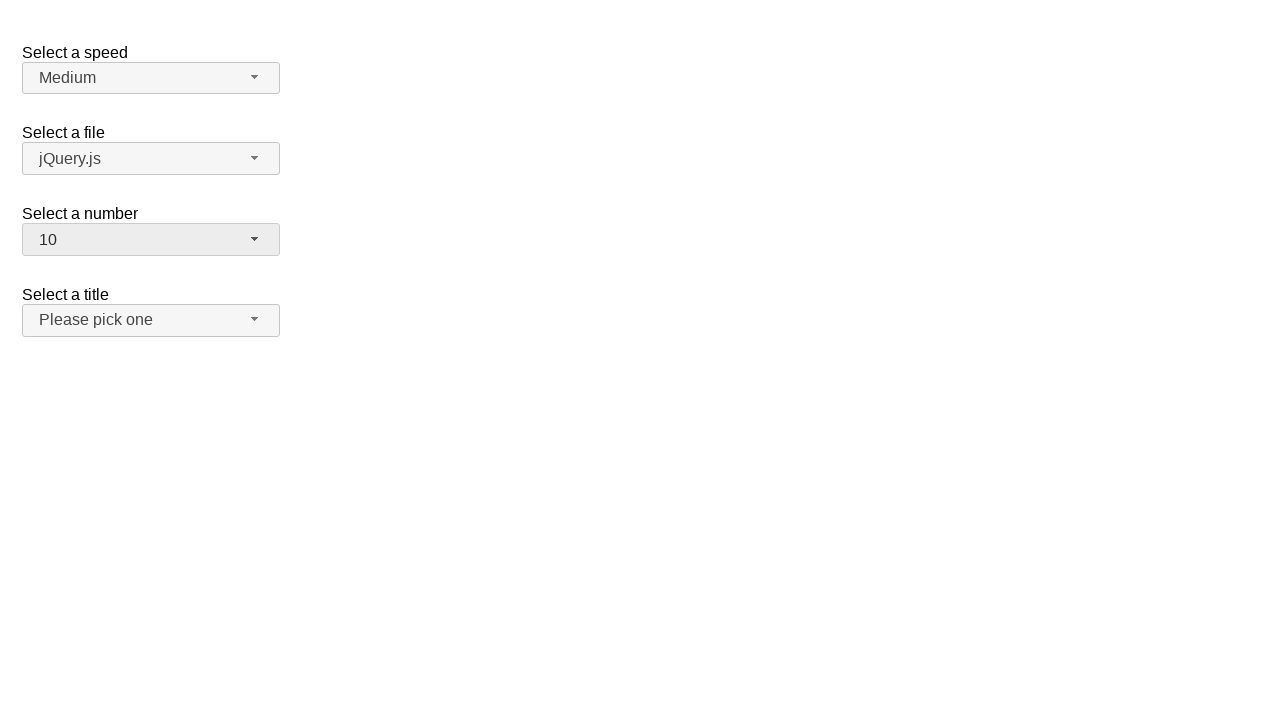

Clicked number dropdown button to open menu at (151, 240) on span#number-button
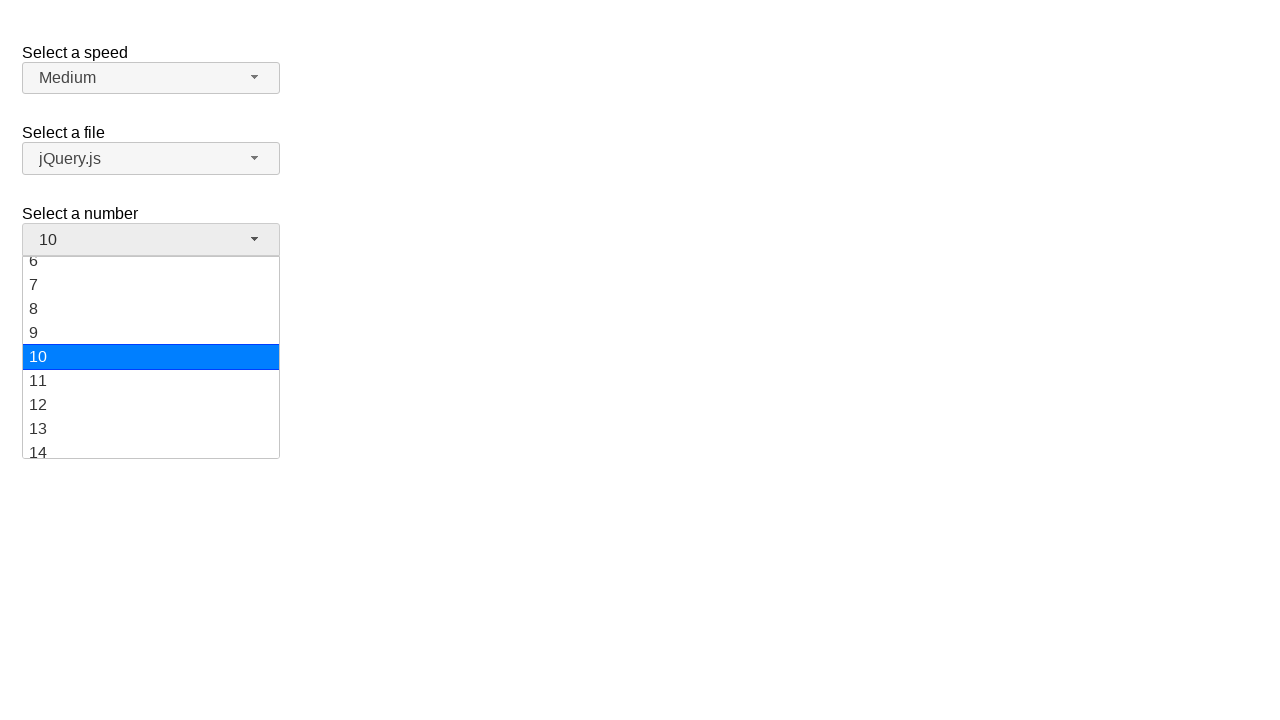

Selected value '19' from number dropdown at (151, 445) on xpath=//ul[@id='number-menu']//div[text()='19']
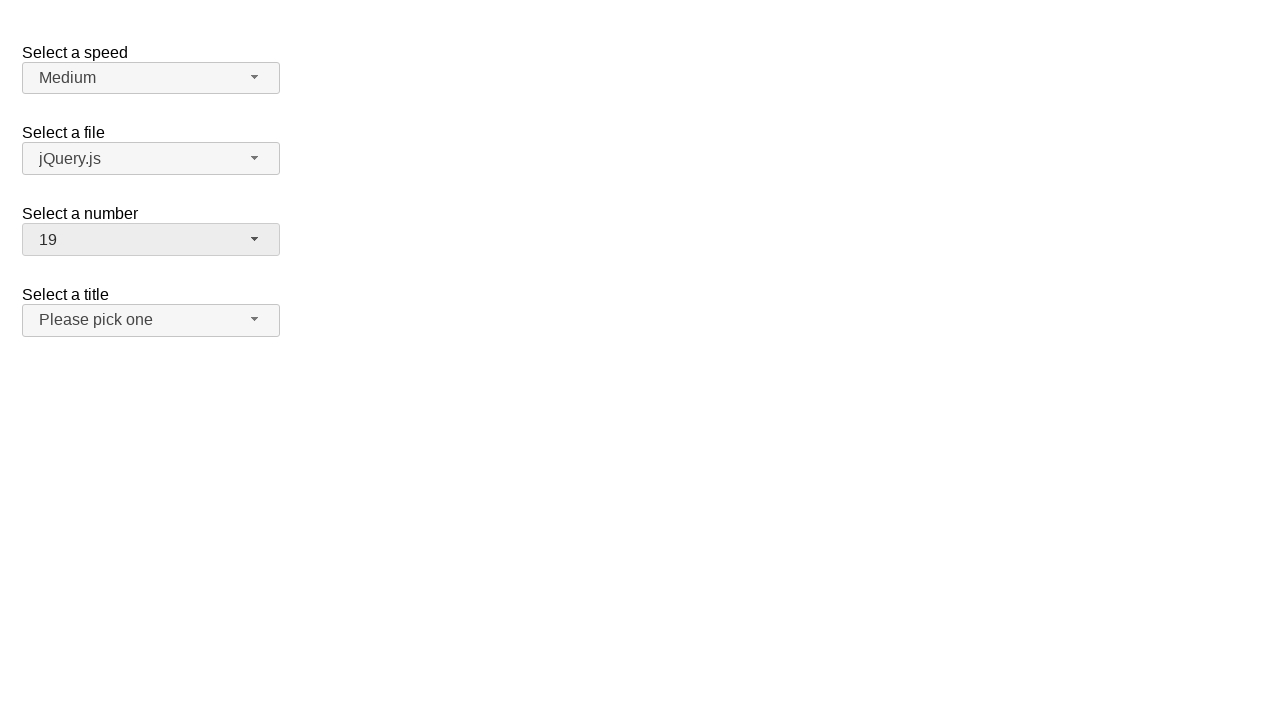

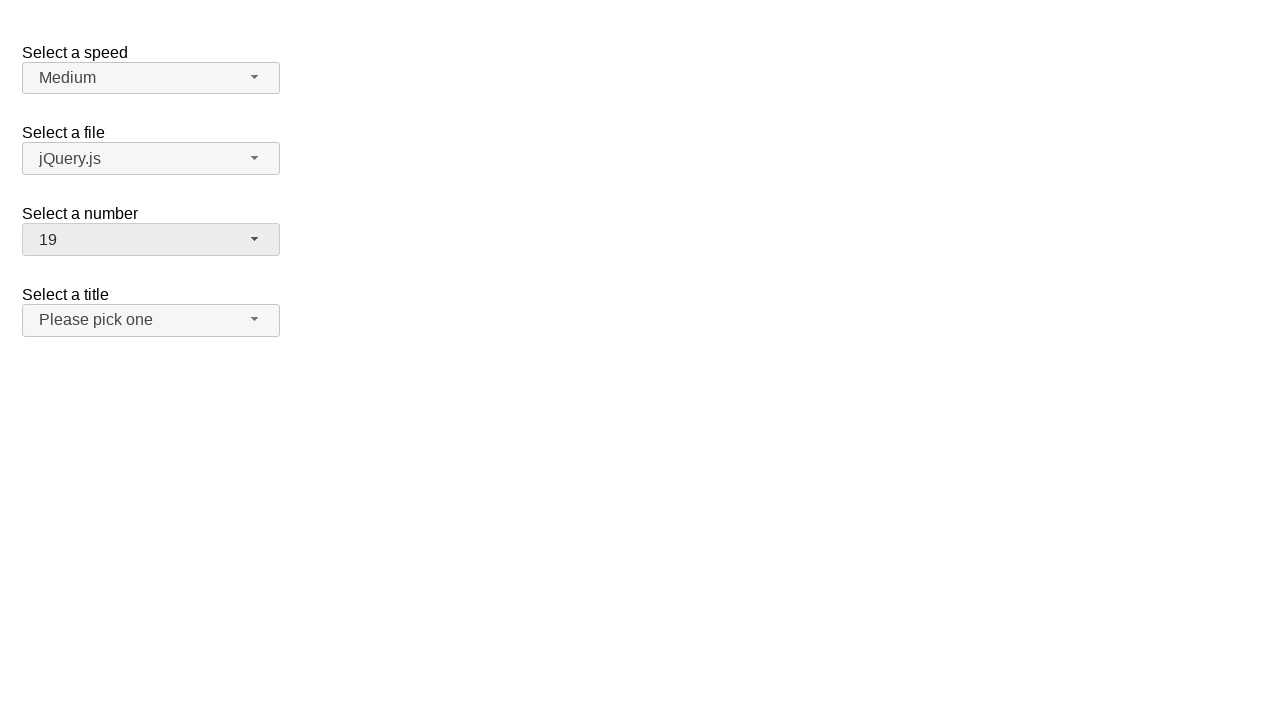